Tests dynamic loading using a reusable wait helper function, clicking Start and waiting for the finish text to appear.

Starting URL: http://the-internet.herokuapp.com/dynamic_loading/1

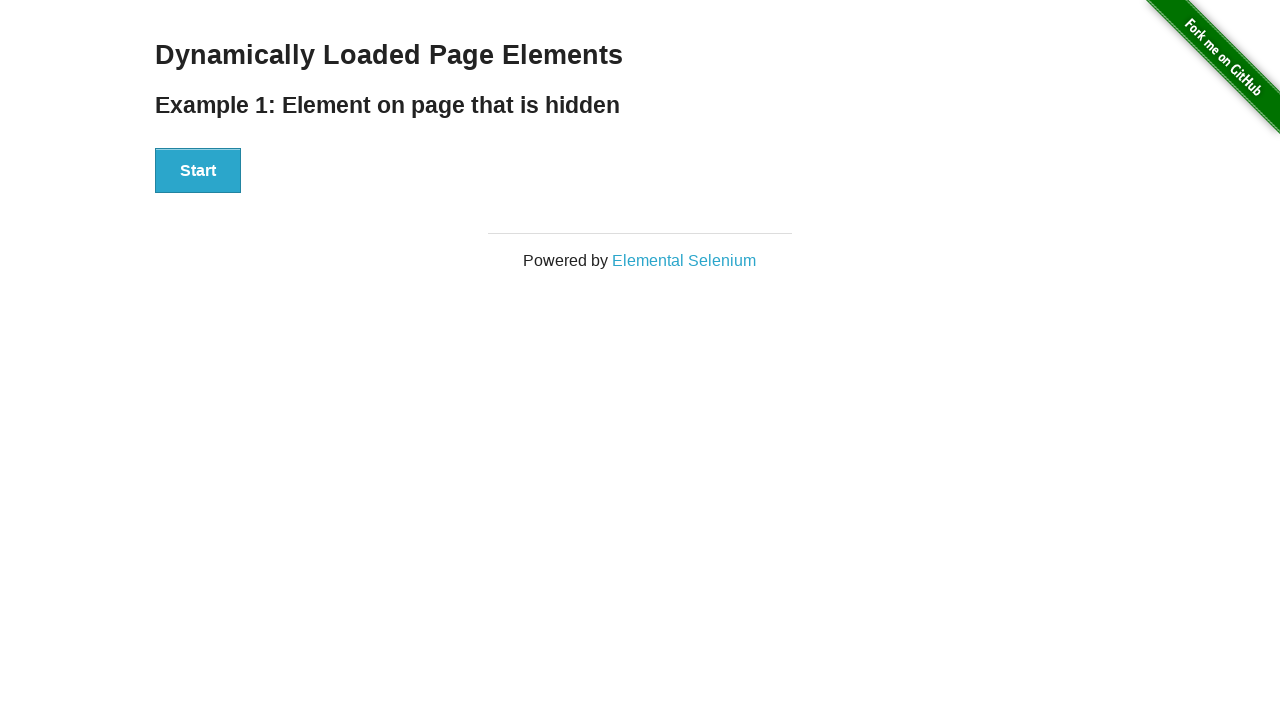

Clicked the Start button at (198, 171) on #start button
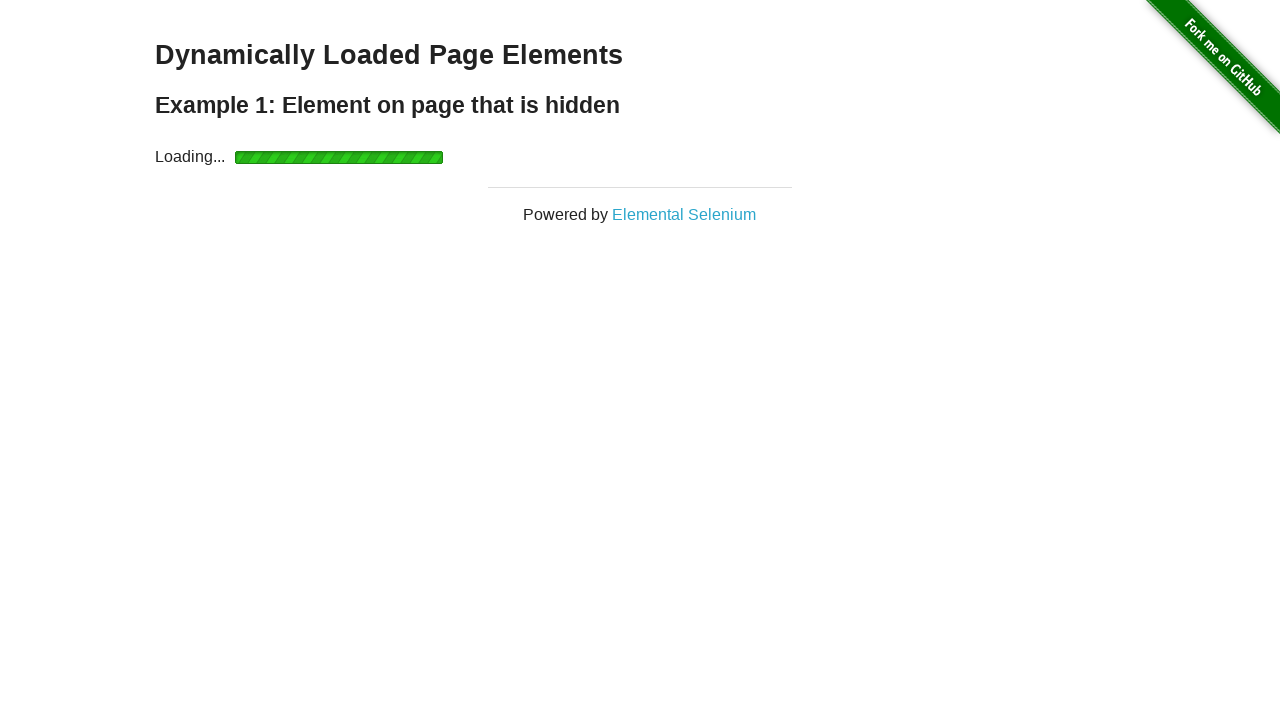

Waited for finish element to become visible
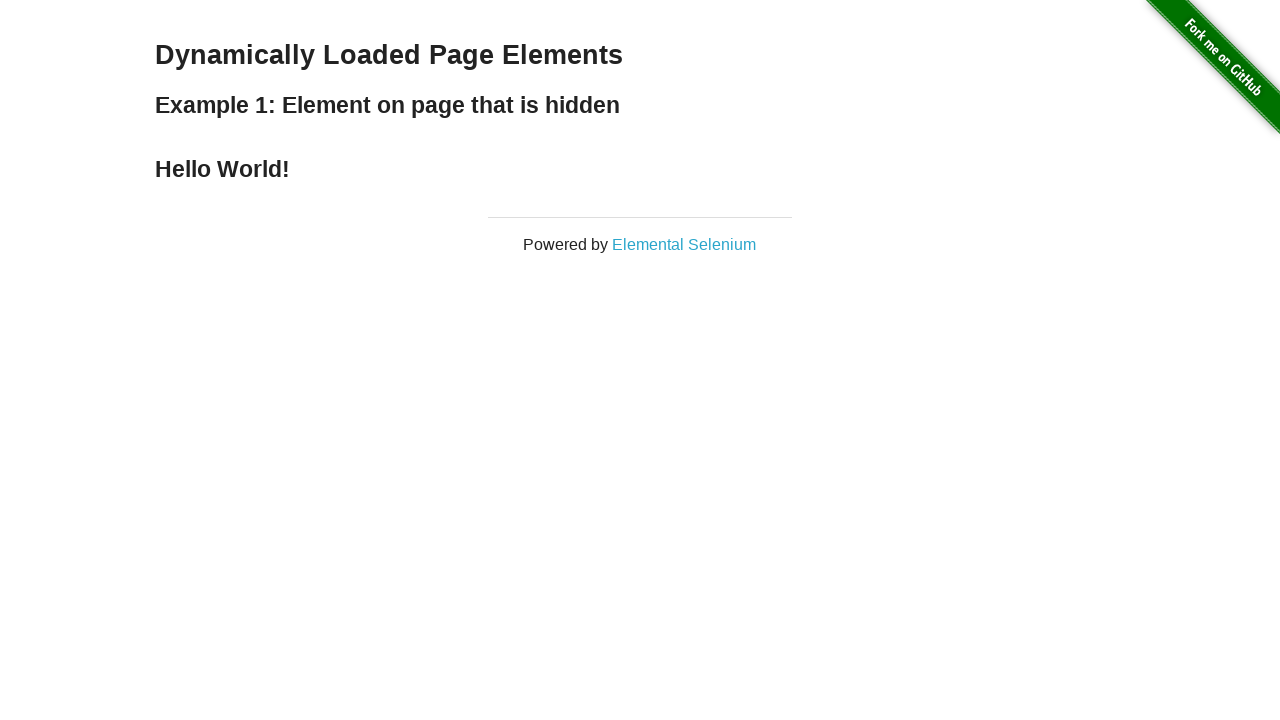

Verified that finish element is visible
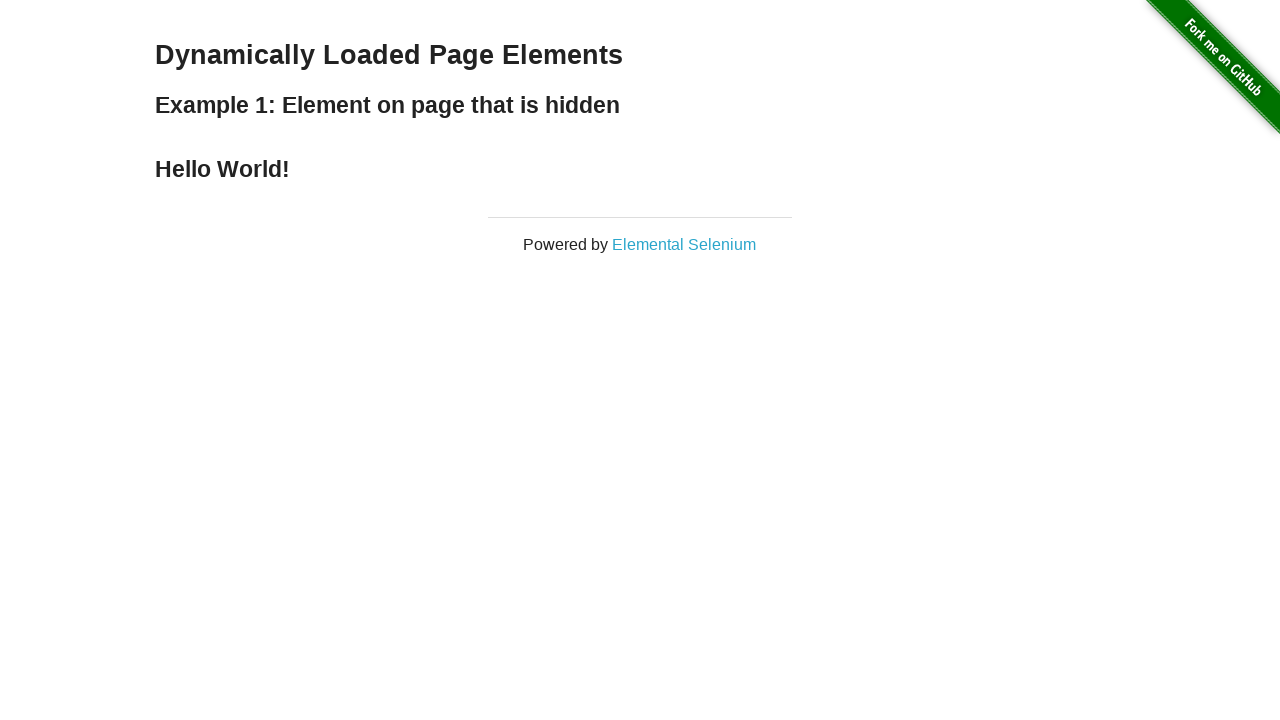

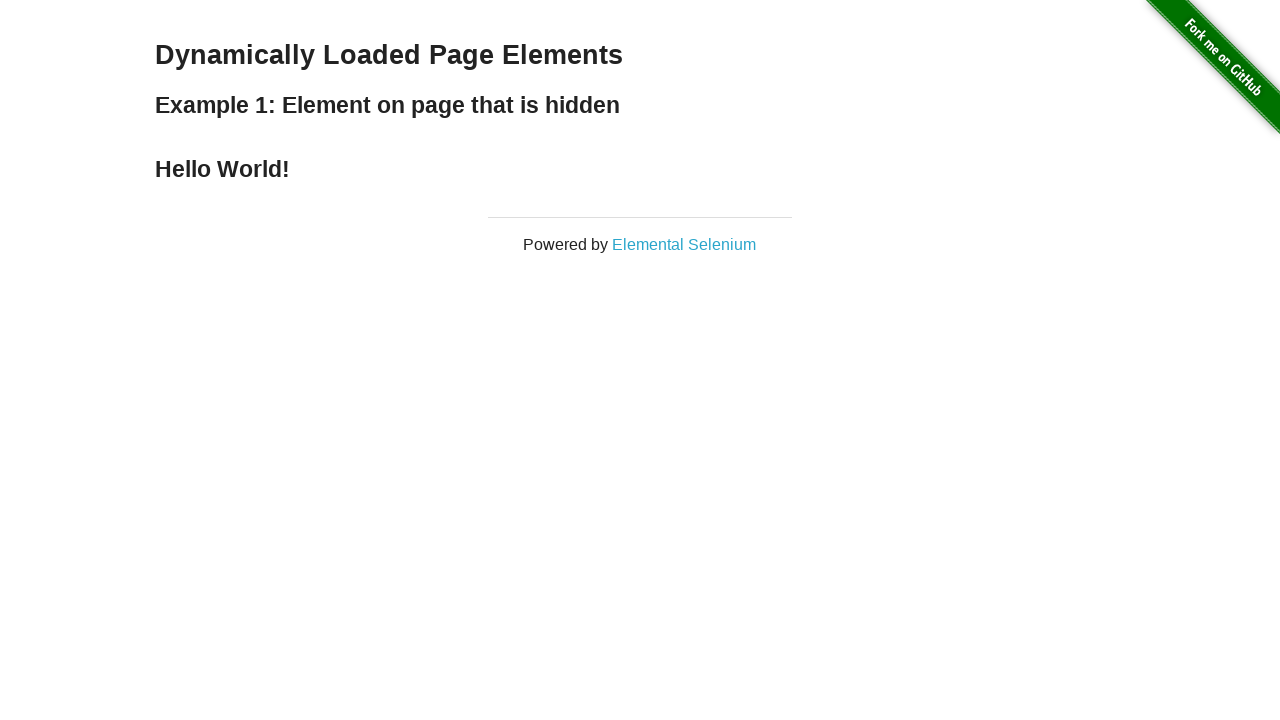